Tests multiple window handling by opening child windows through button clicks and then closing them while keeping the main window open

Starting URL: https://demoqa.com/browser-windows

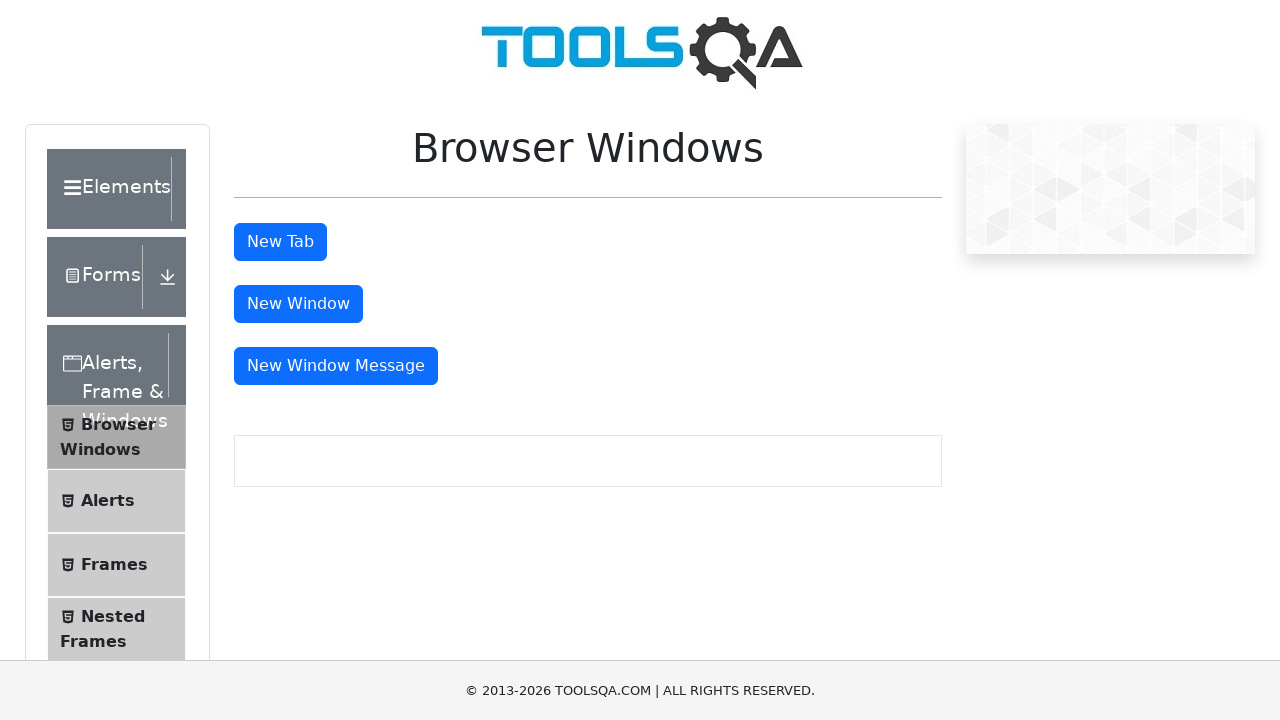

Clicked button to open first child window at (298, 304) on #windowButton
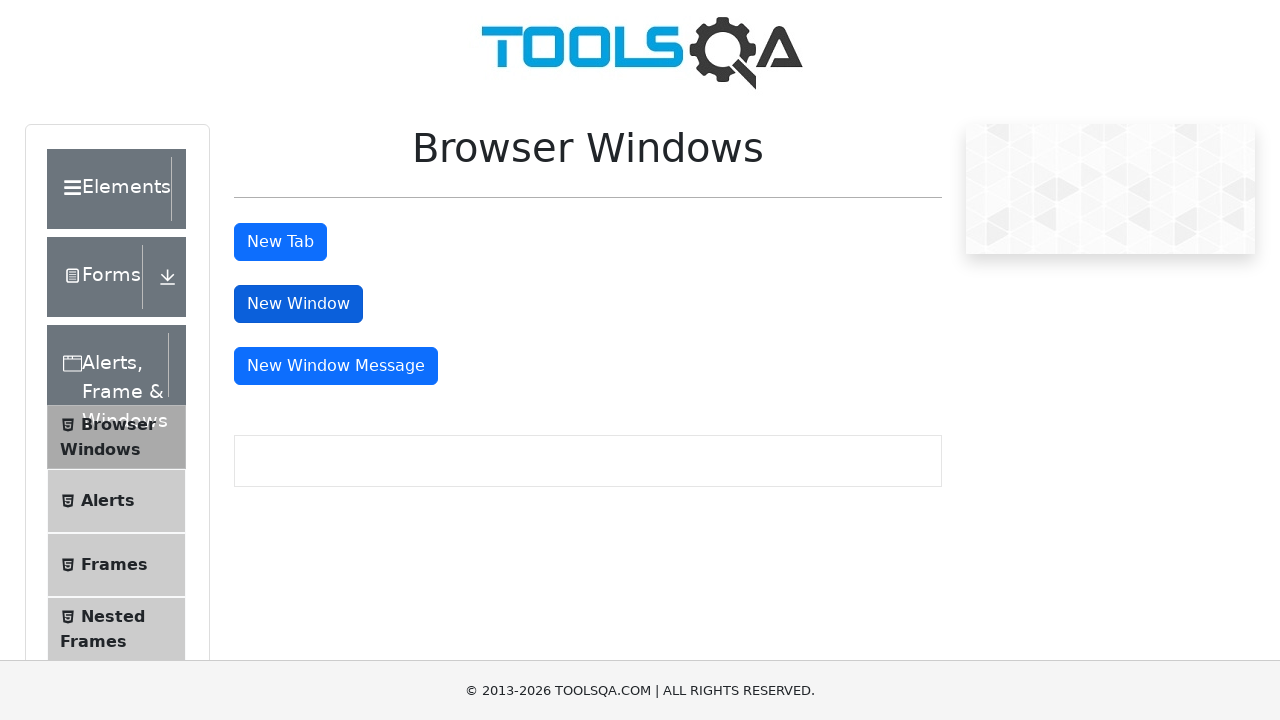

Clicked button to open second child window at (336, 366) on #messageWindowButton
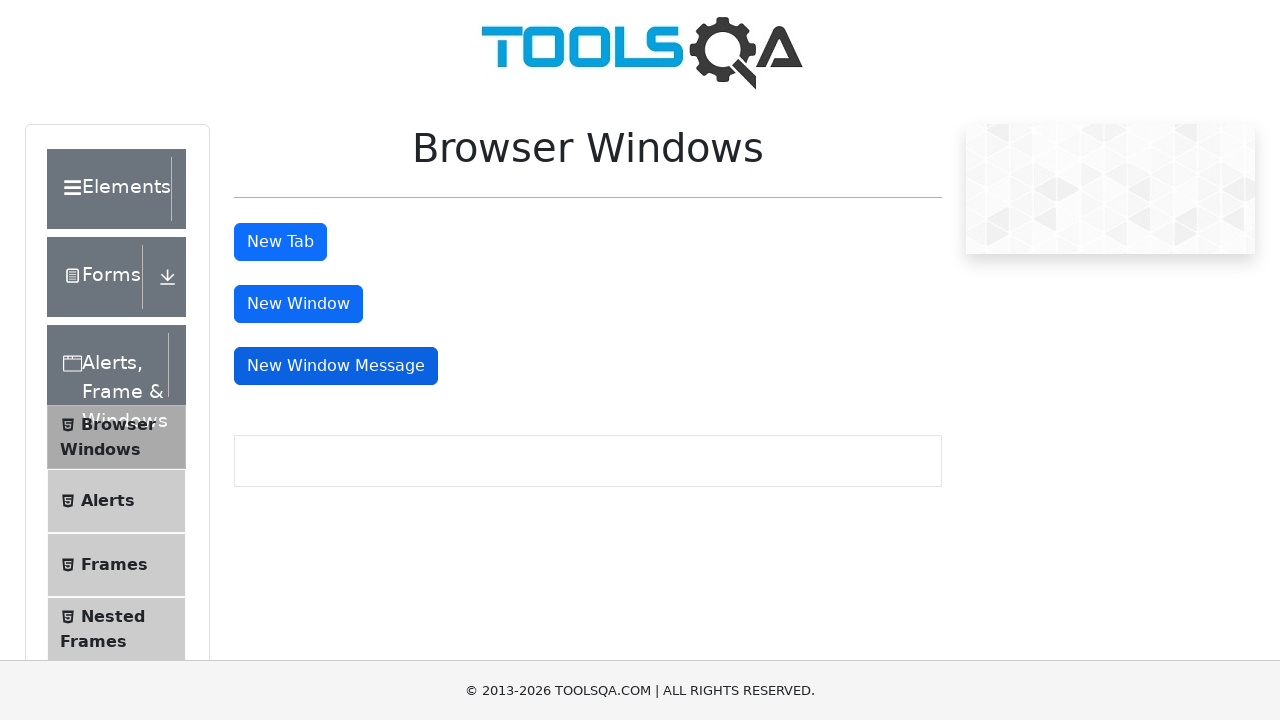

Retrieved all window/page contexts
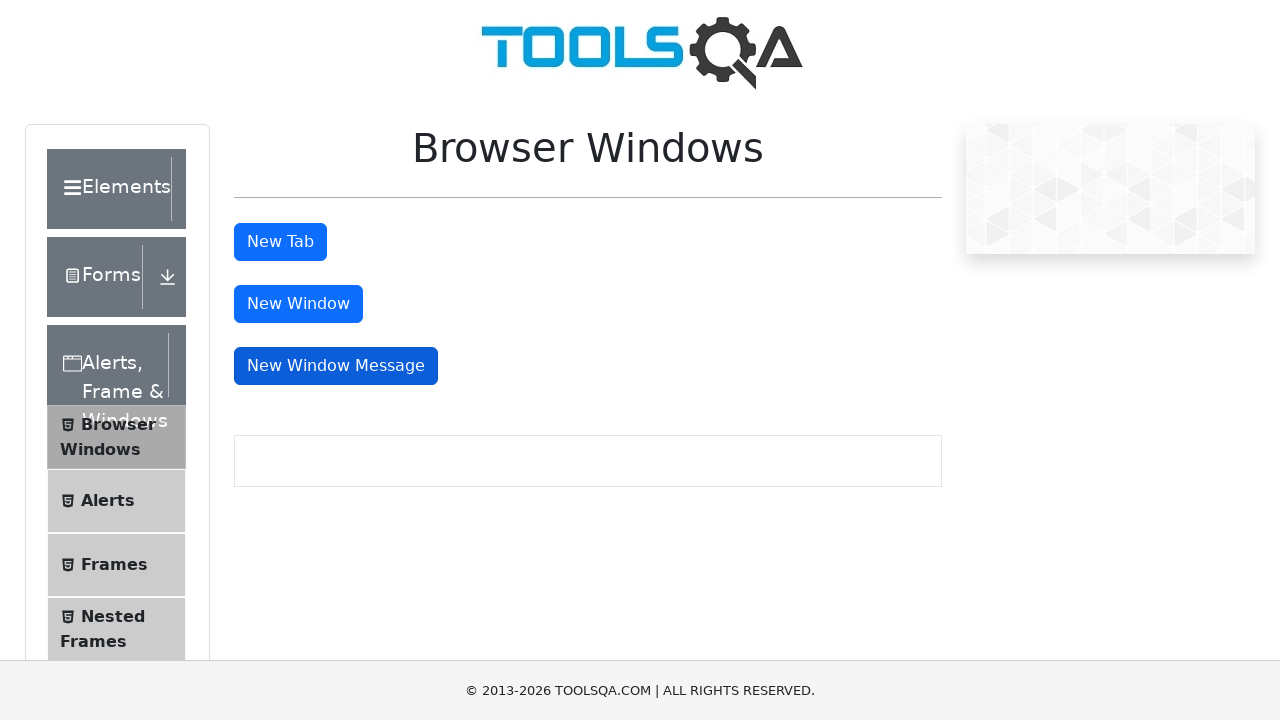

Stored reference to main page
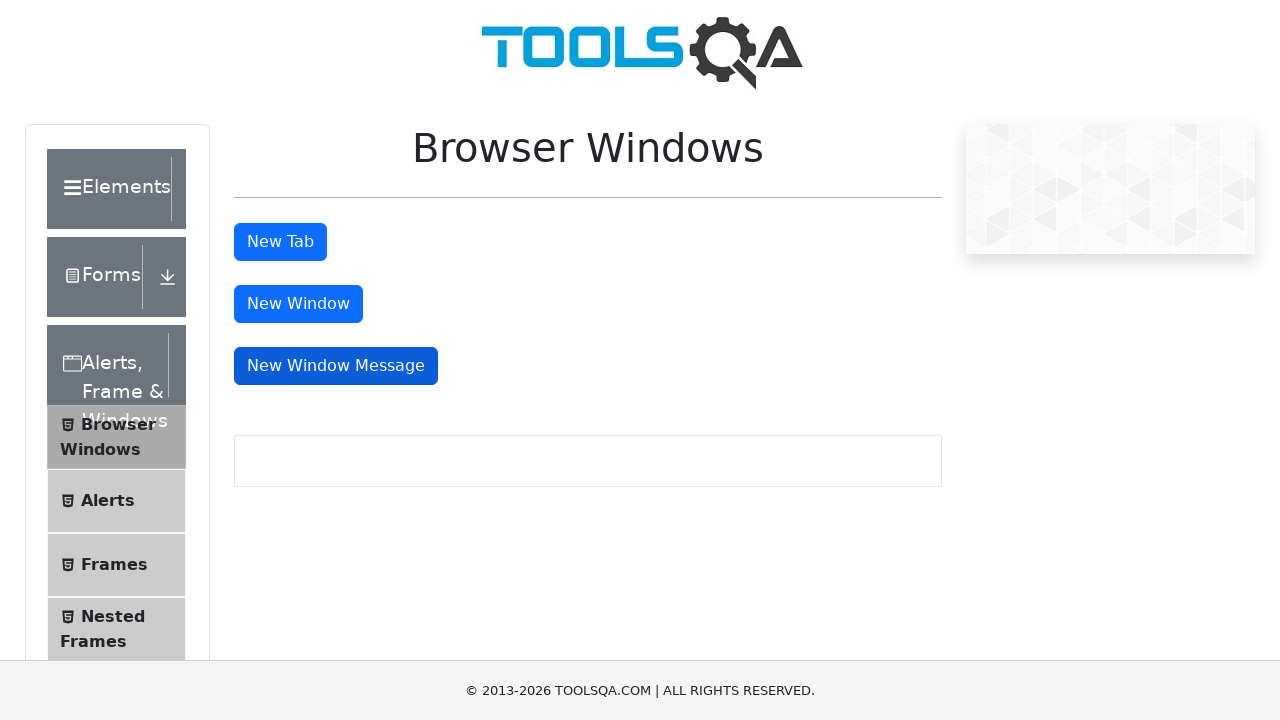

Closed child window 1
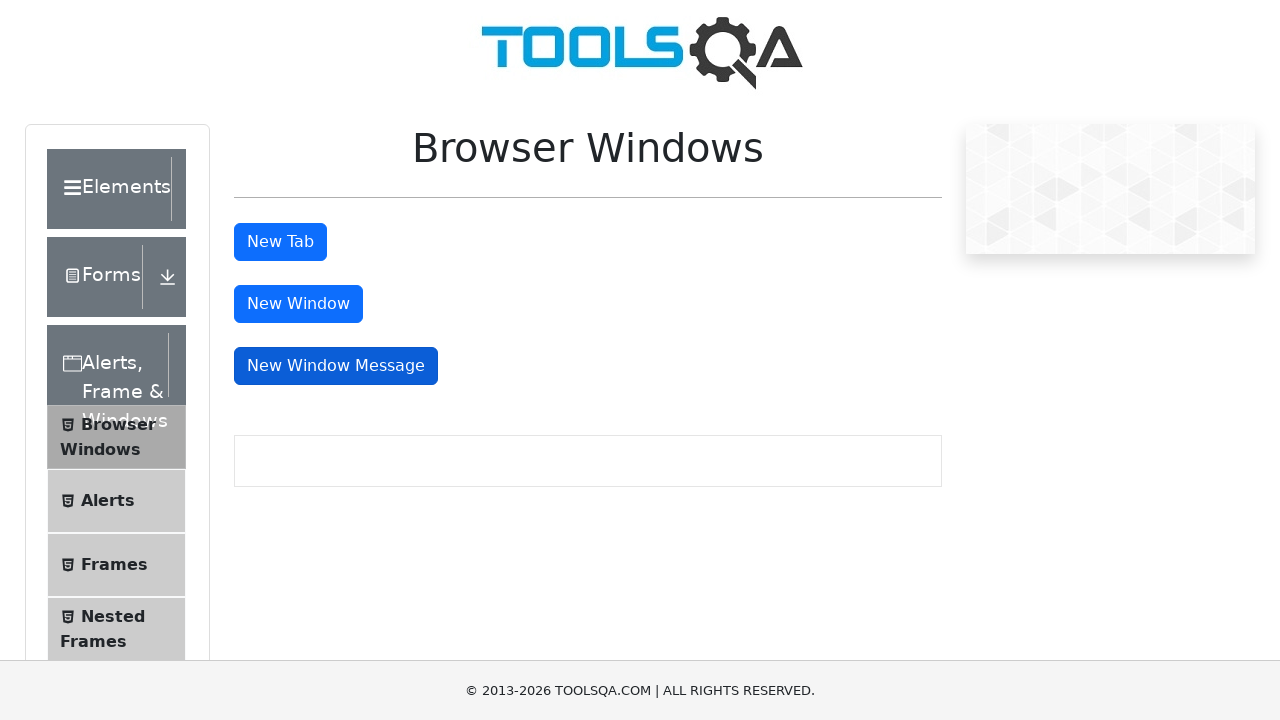

Closed child window 2
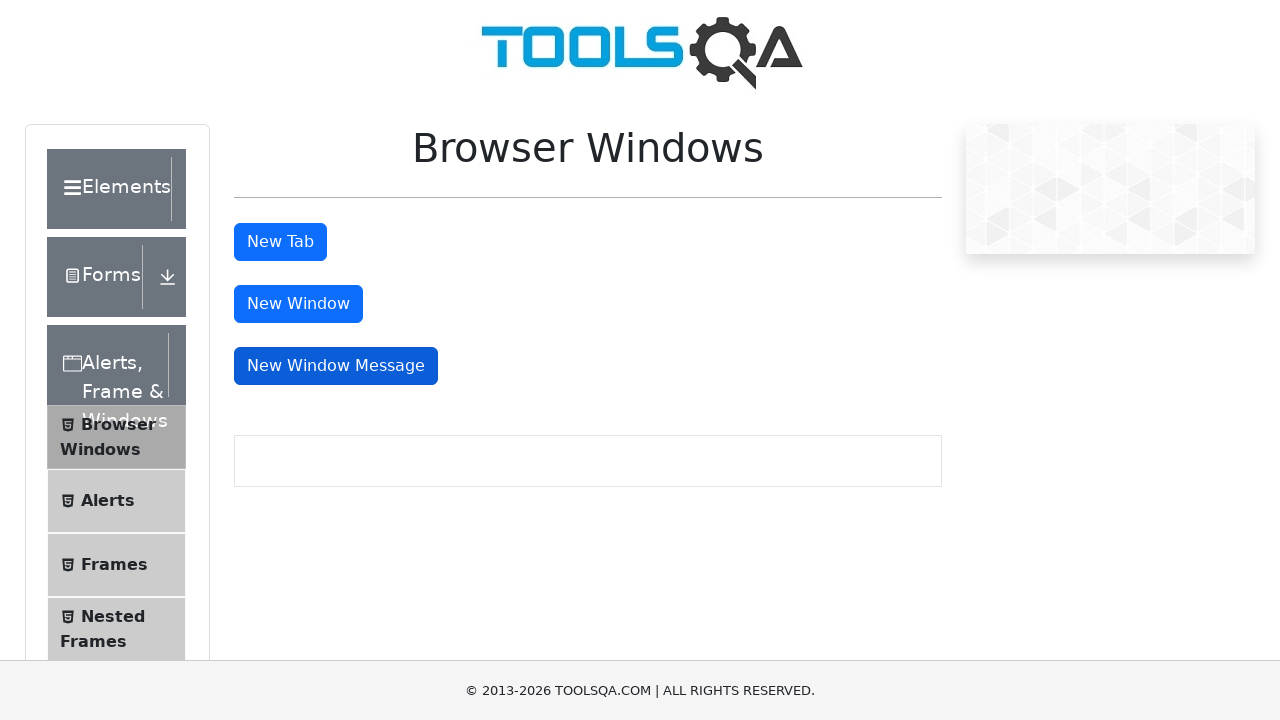

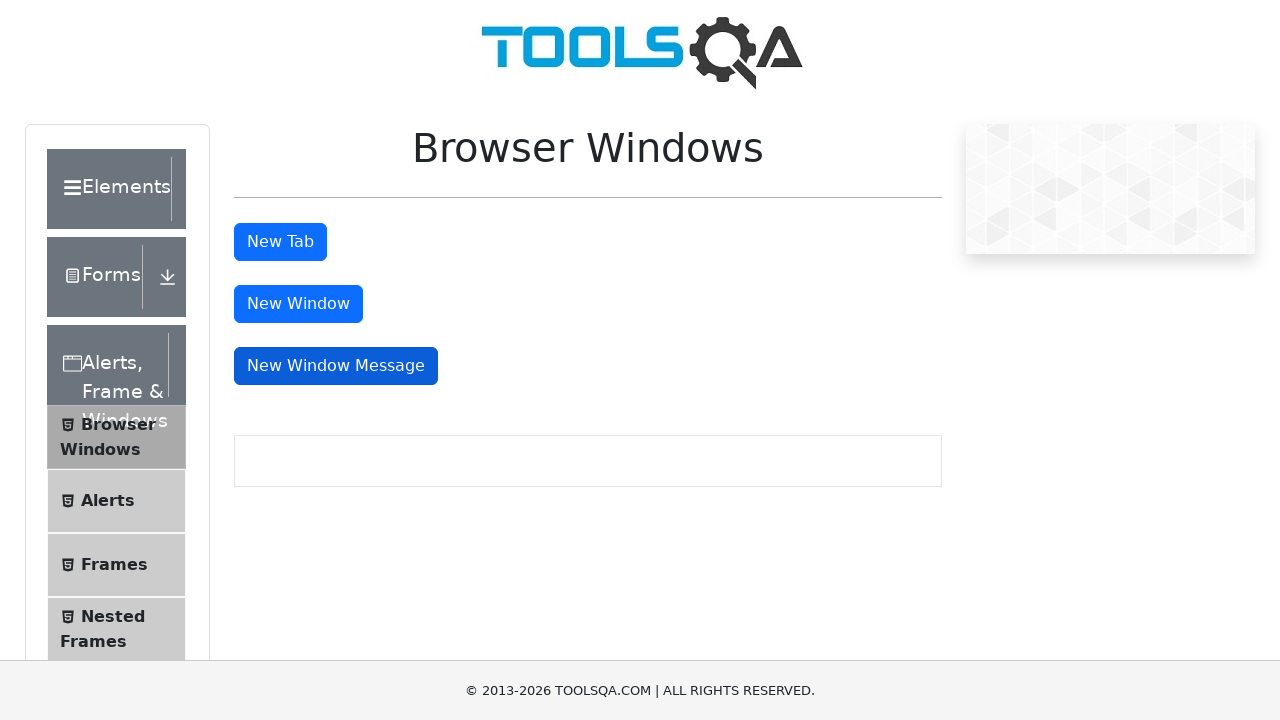